Tests modal functionality by clicking a button to open a modal dialog and then clicking the close button to dismiss it.

Starting URL: https://formy-project.herokuapp.com/modal

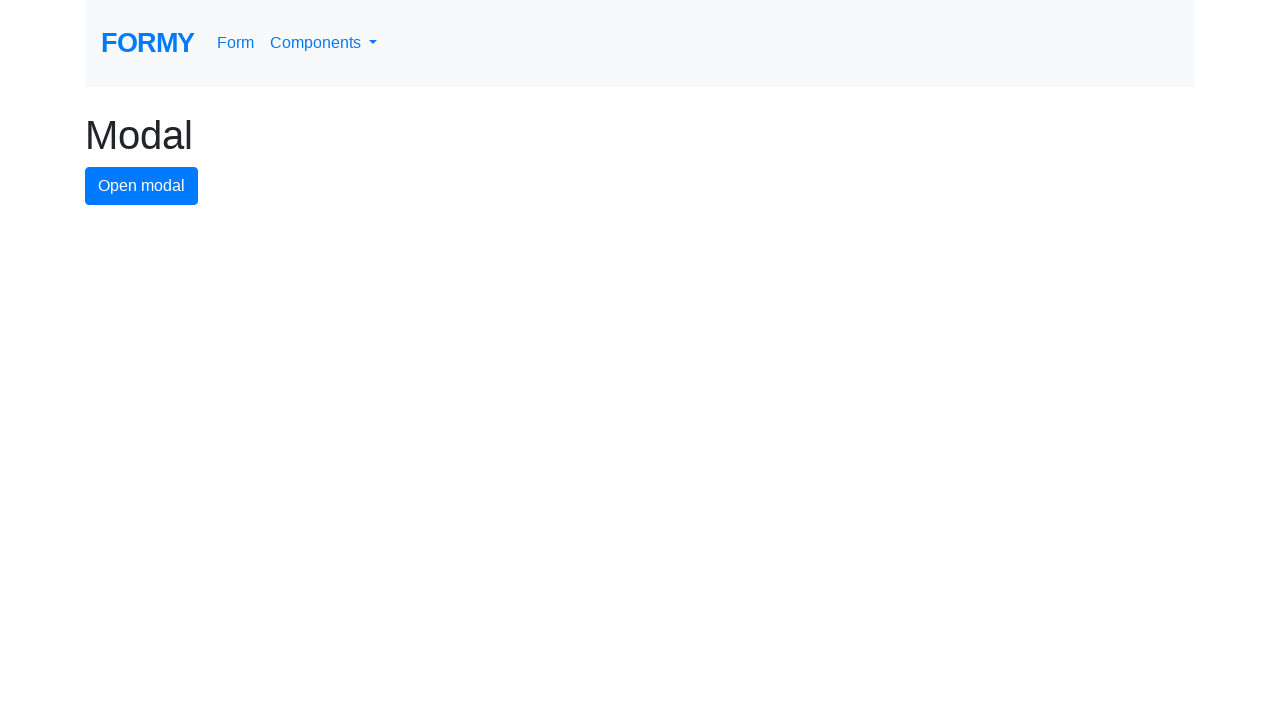

Clicked button to open modal dialog at (142, 186) on #modal-button
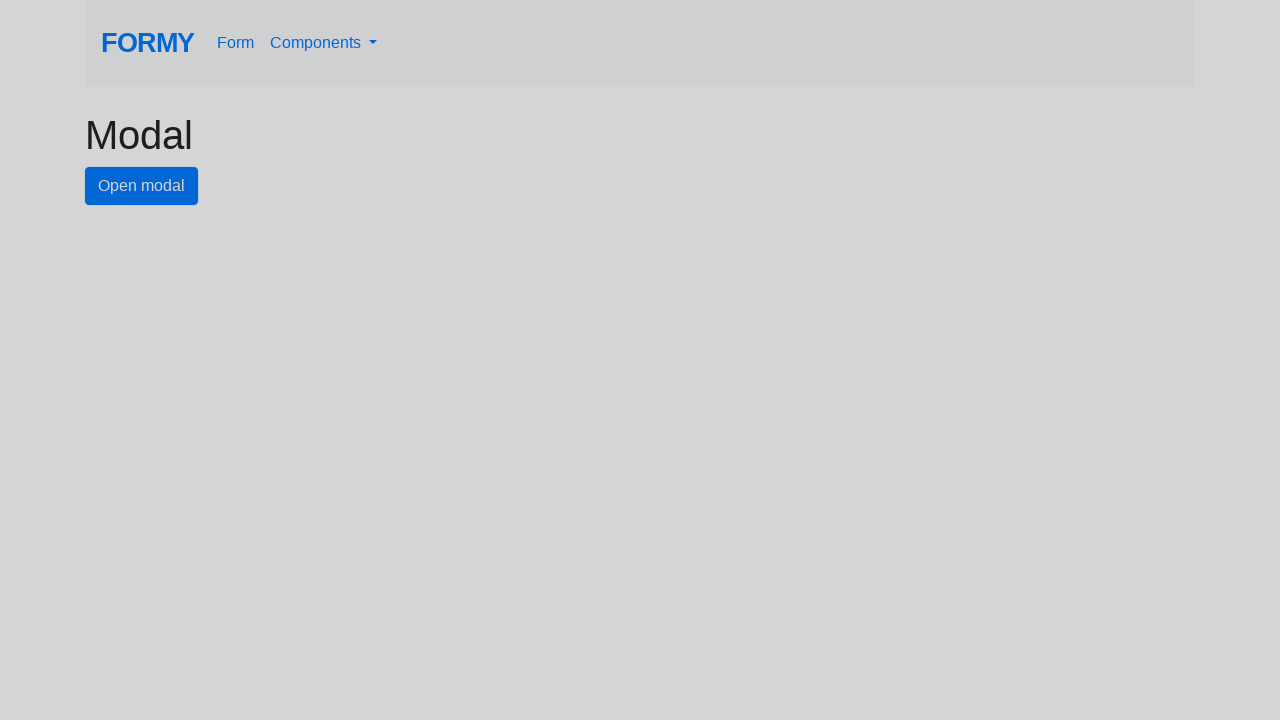

Modal dialog appeared and close button became visible
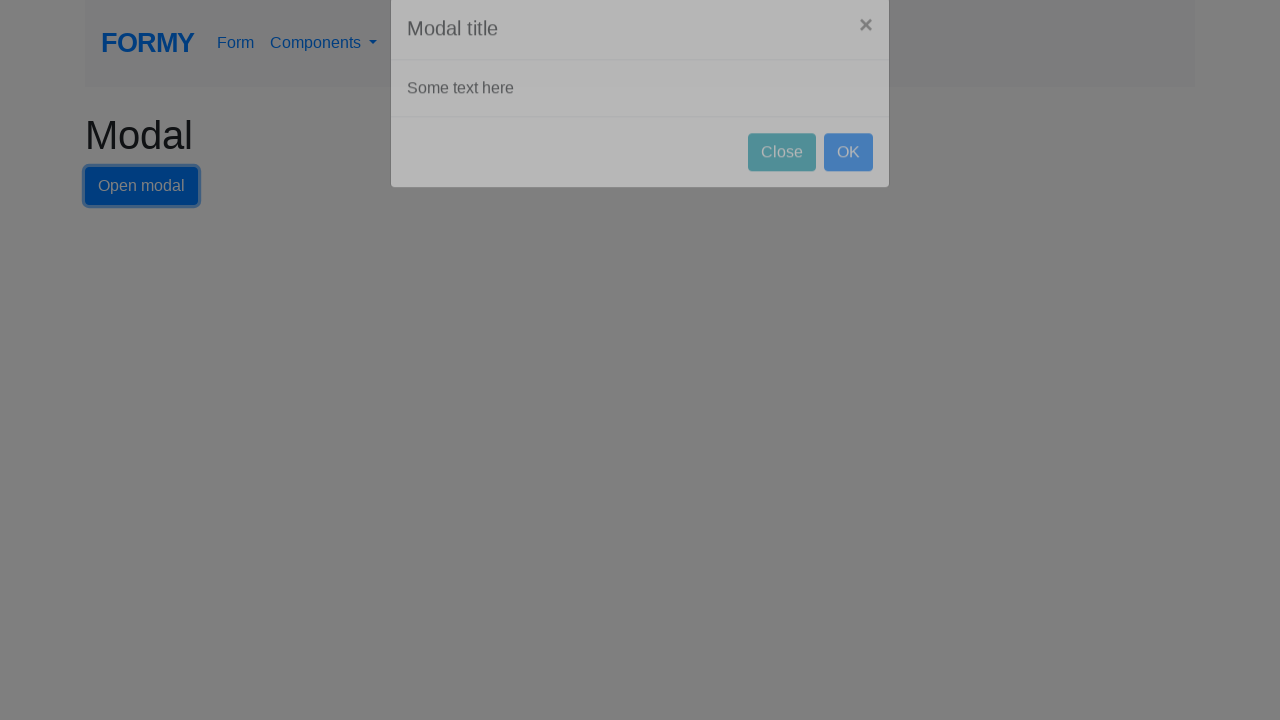

Clicked close button to dismiss modal at (782, 184) on #close-button
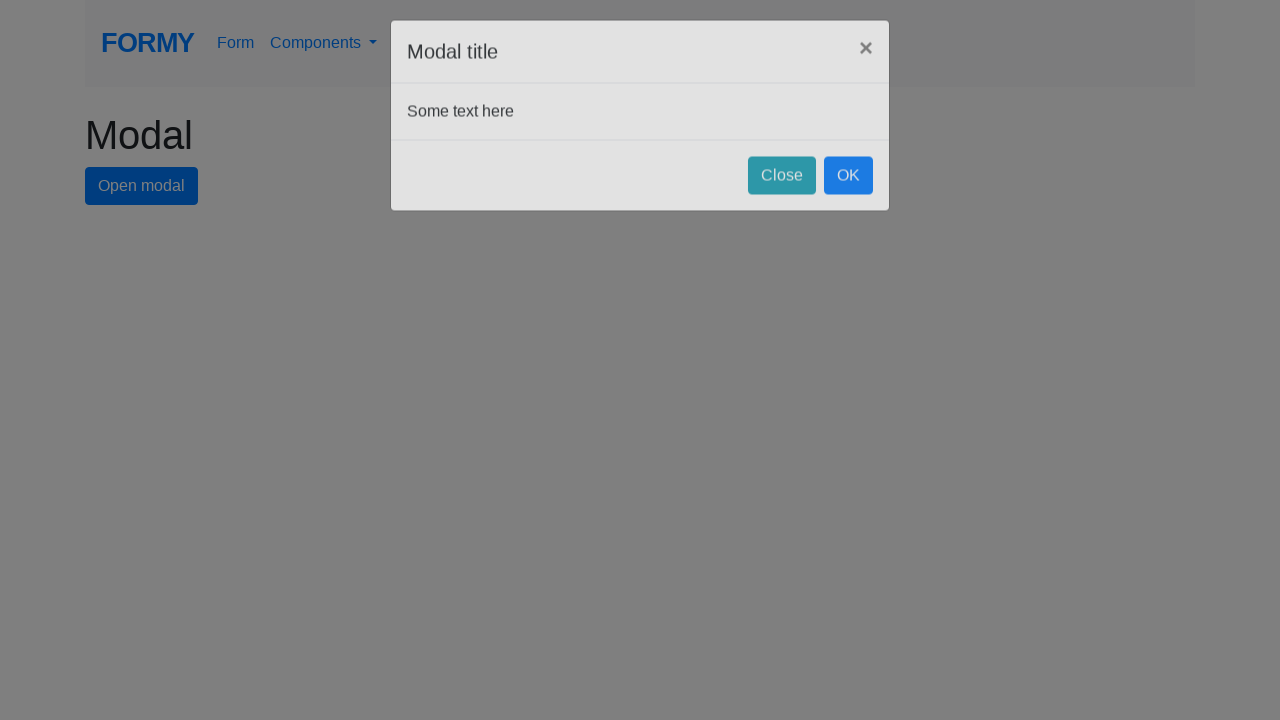

Modal dialog closed and close button is no longer visible
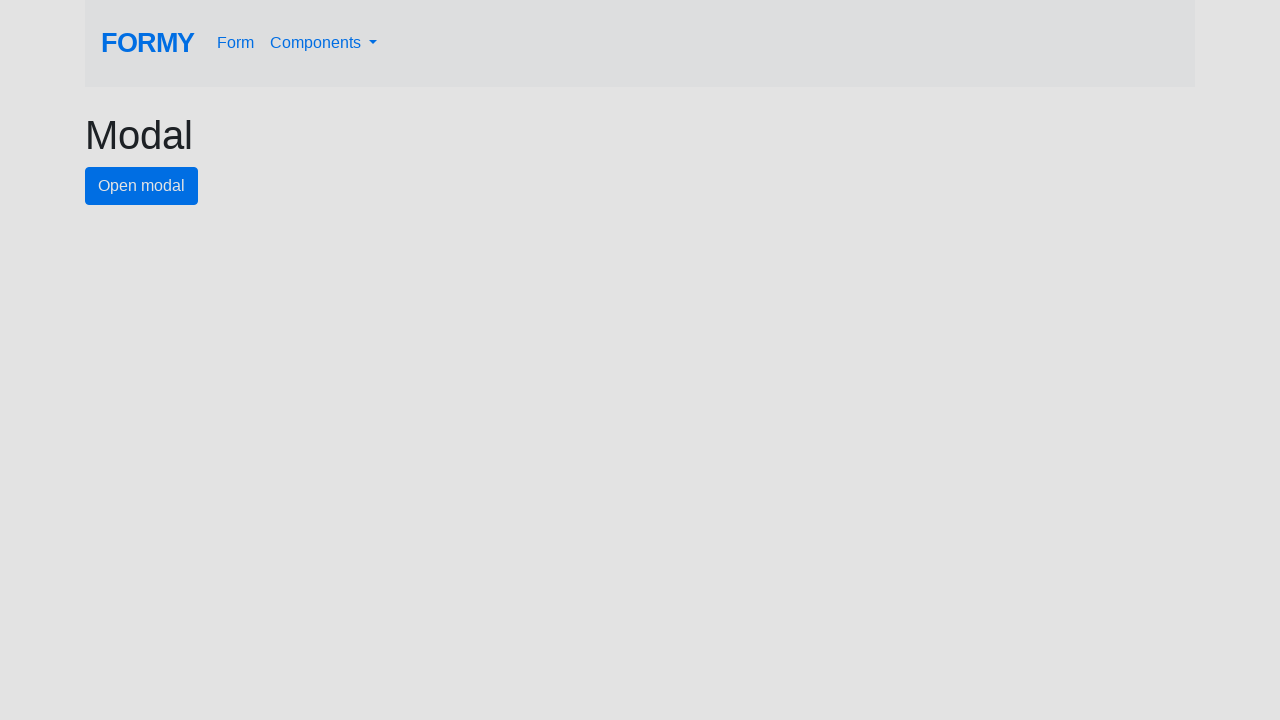

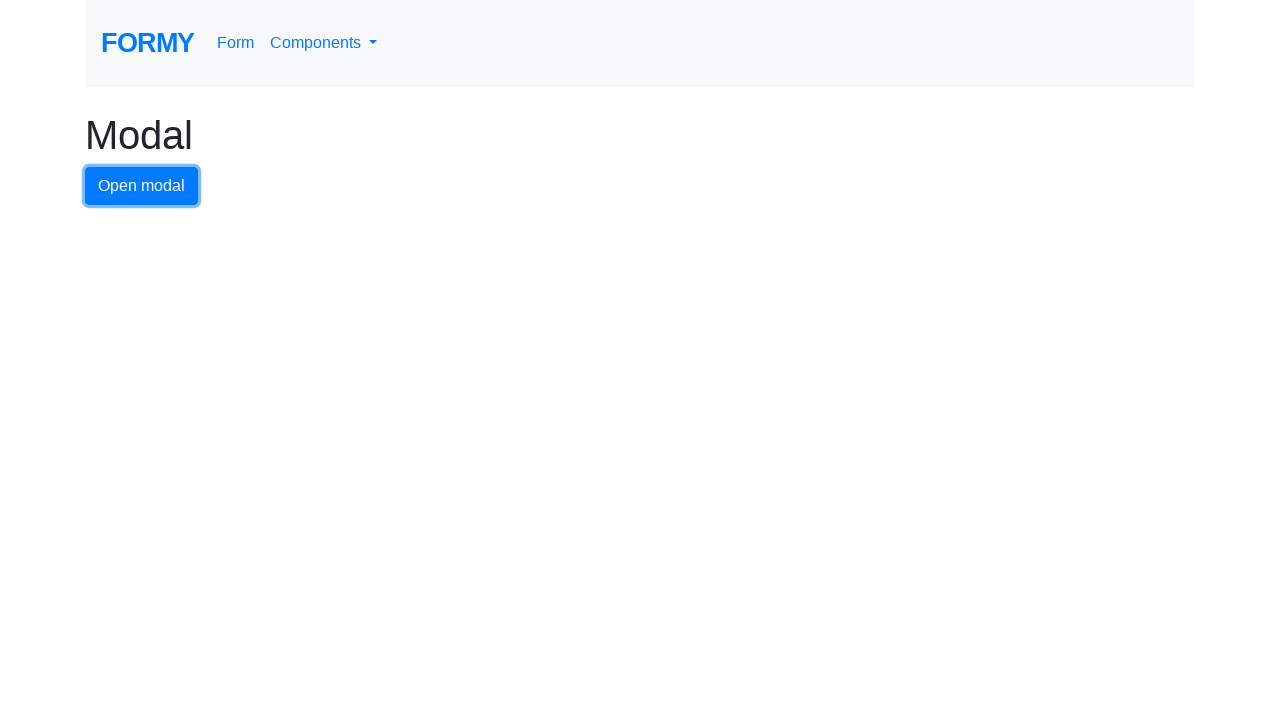